Tests A/B test opt-out by navigating to the split test page, verifying the A/B test is active, then forging an opt-out cookie and refreshing to confirm the test is disabled.

Starting URL: http://the-internet.herokuapp.com/abtest

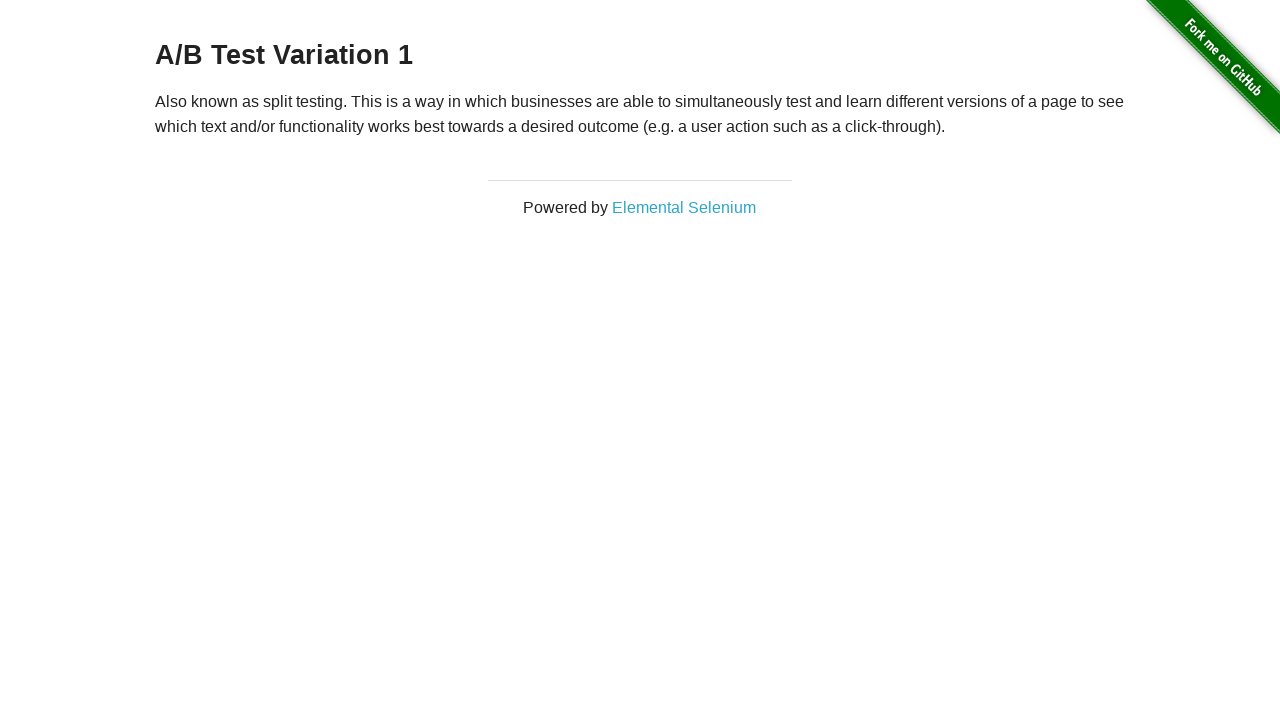

Located the h3 heading element
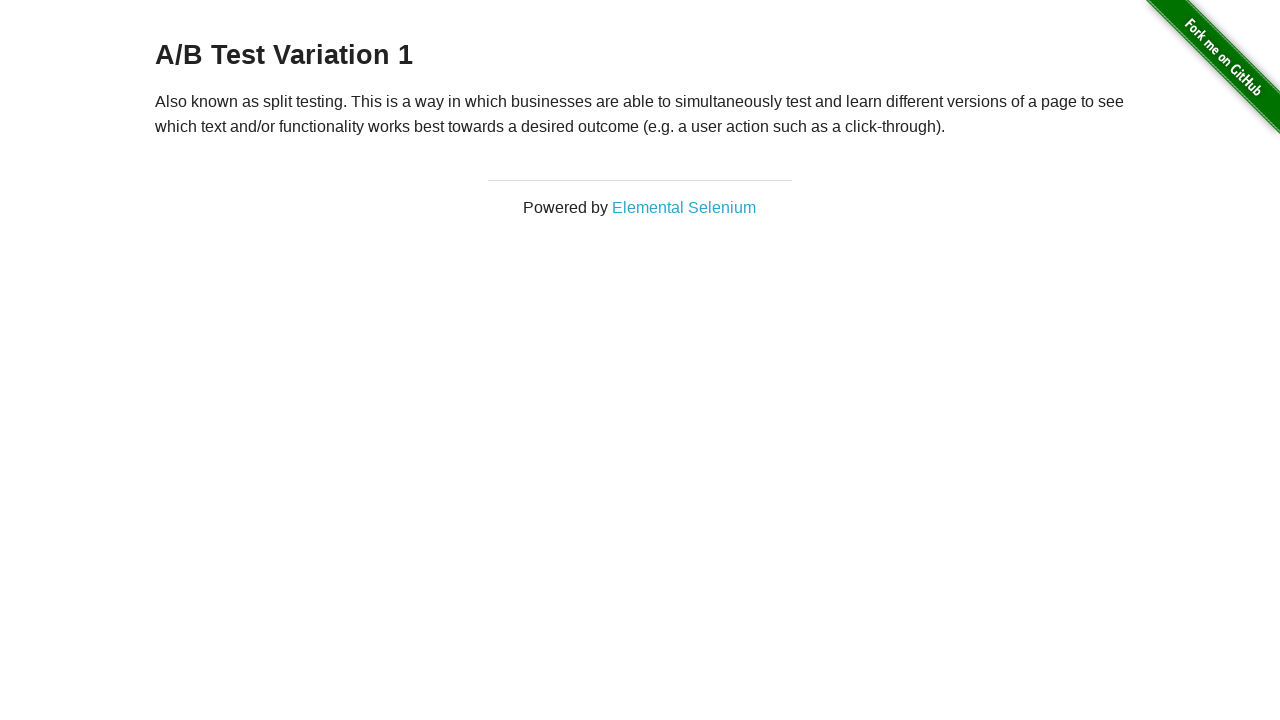

Retrieved heading text content
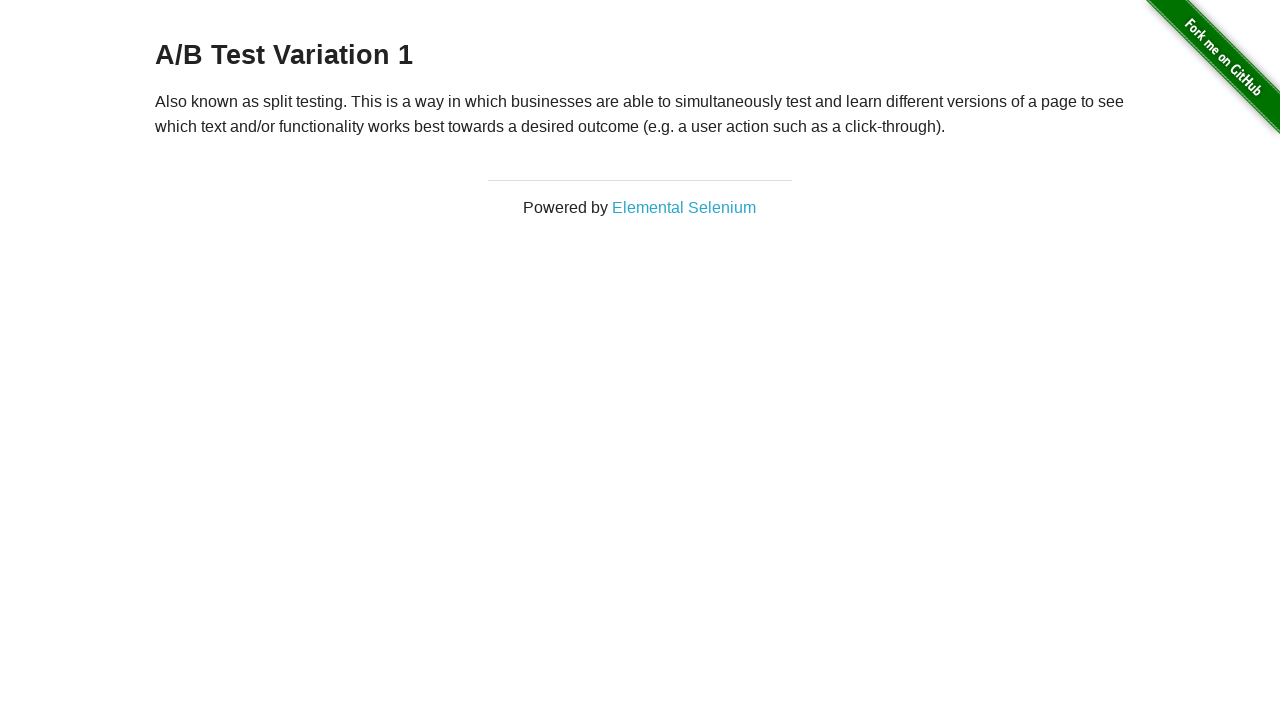

Verified A/B test is active with heading: 'A/B Test Variation 1'
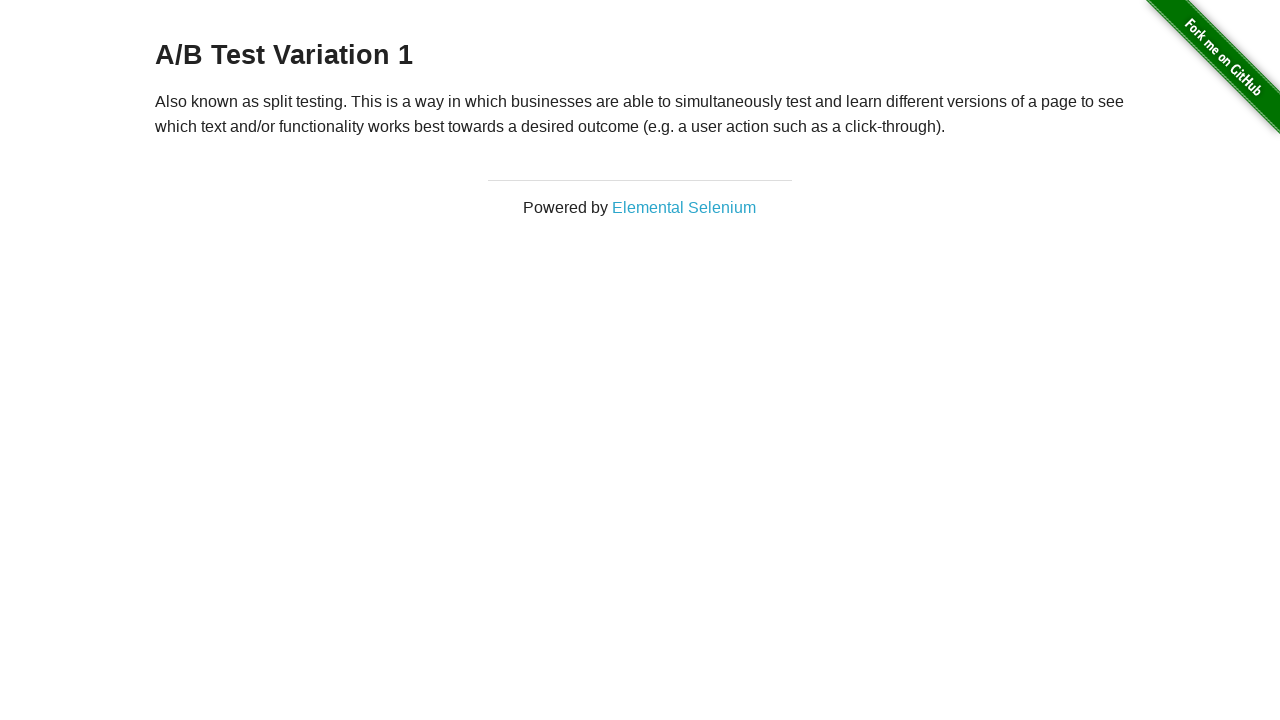

Added optimizelyOptOut cookie to context
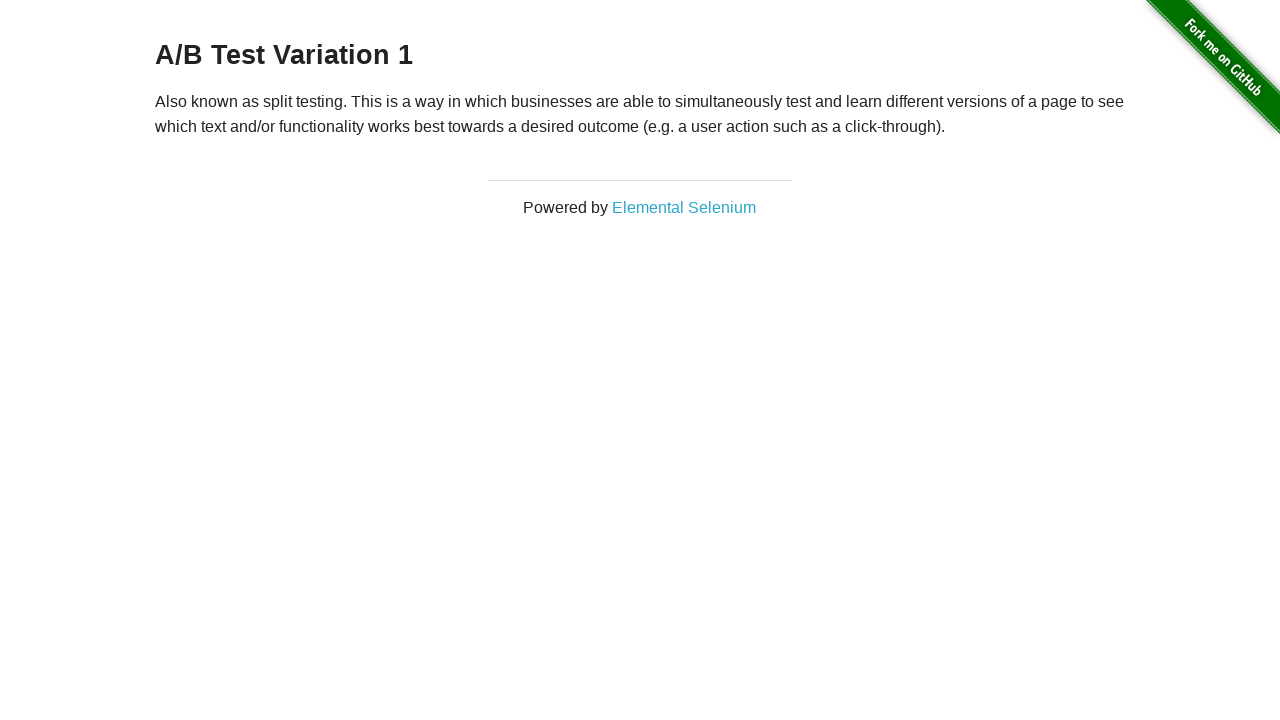

Refreshed the page to apply opt-out cookie
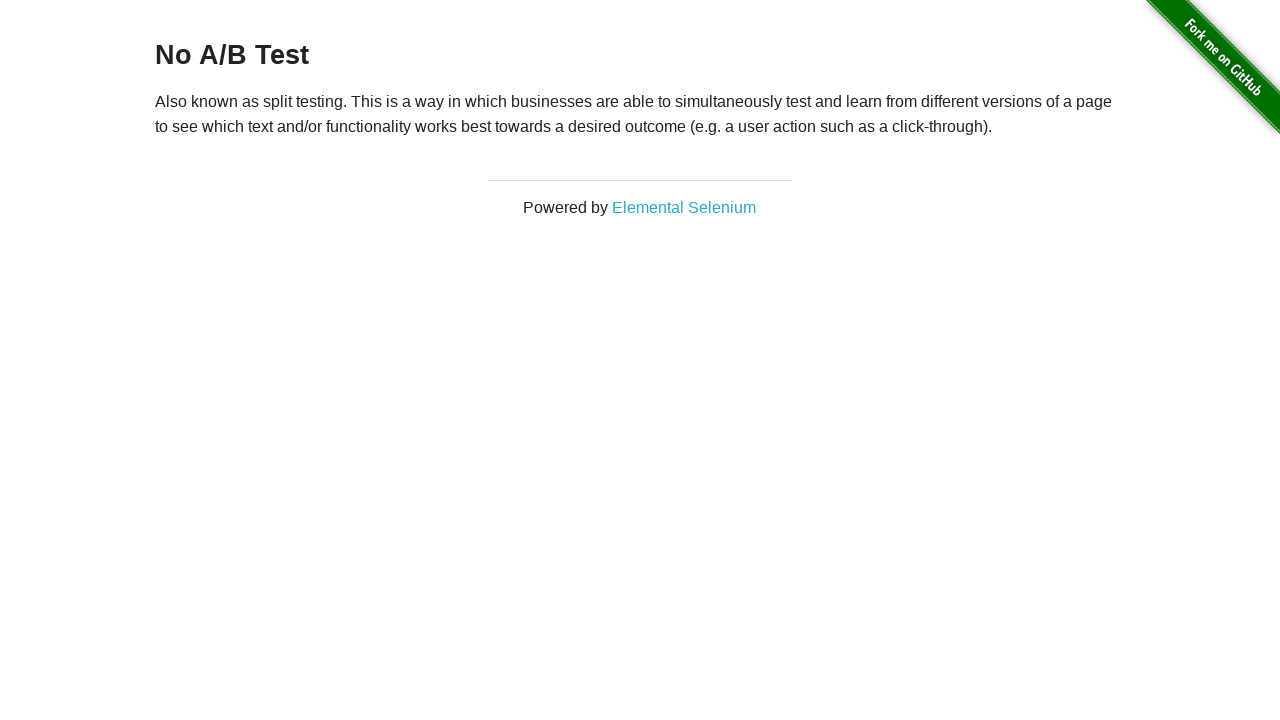

Retrieved heading text content after page refresh
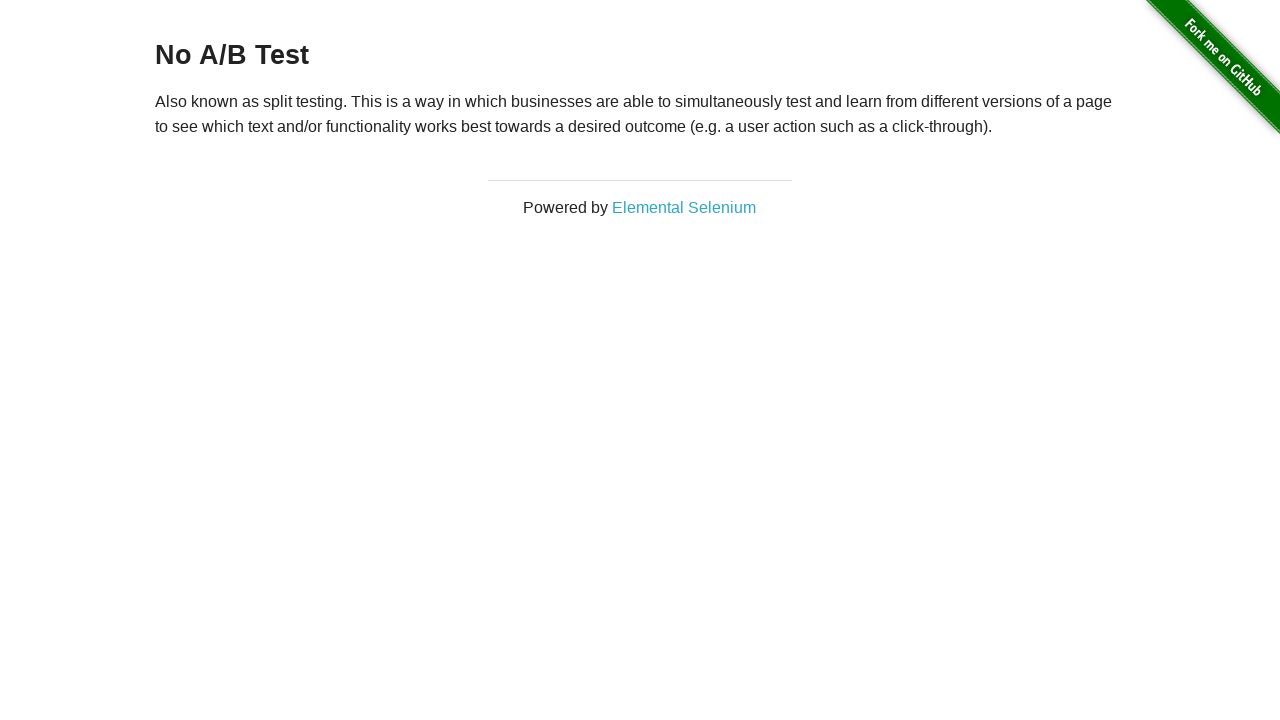

Confirmed A/B test is disabled with heading: 'No A/B Test'
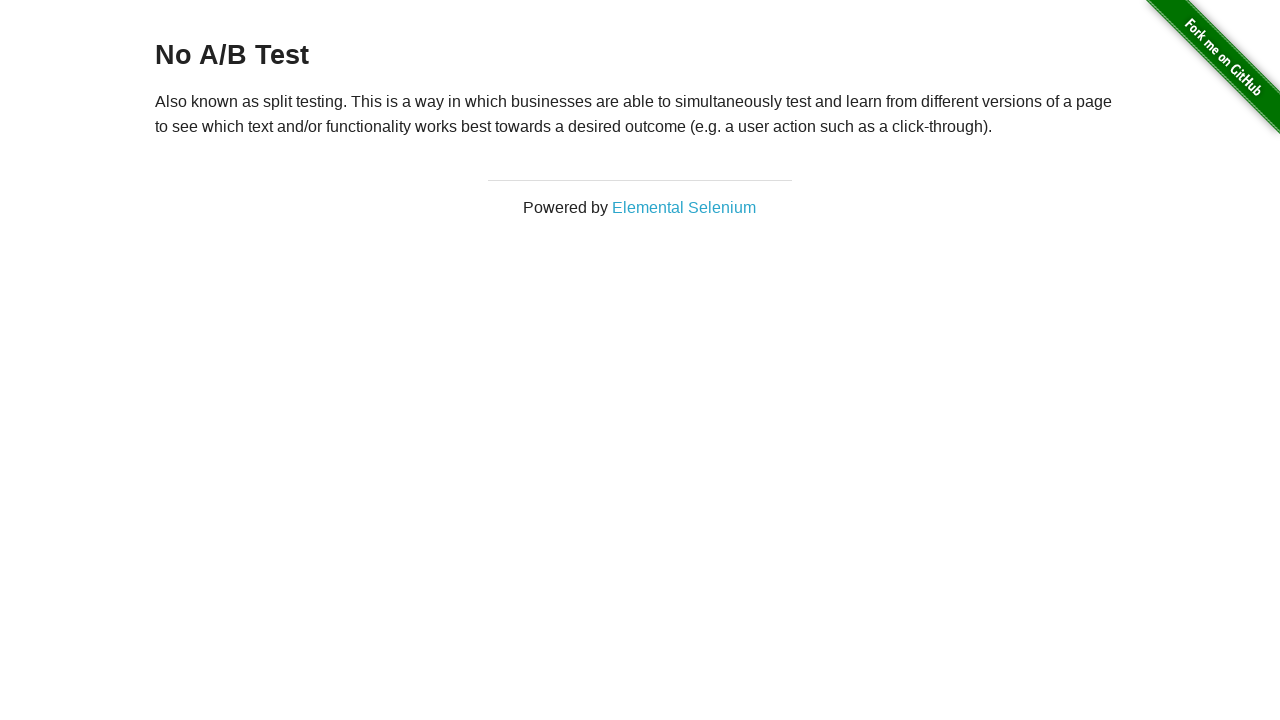

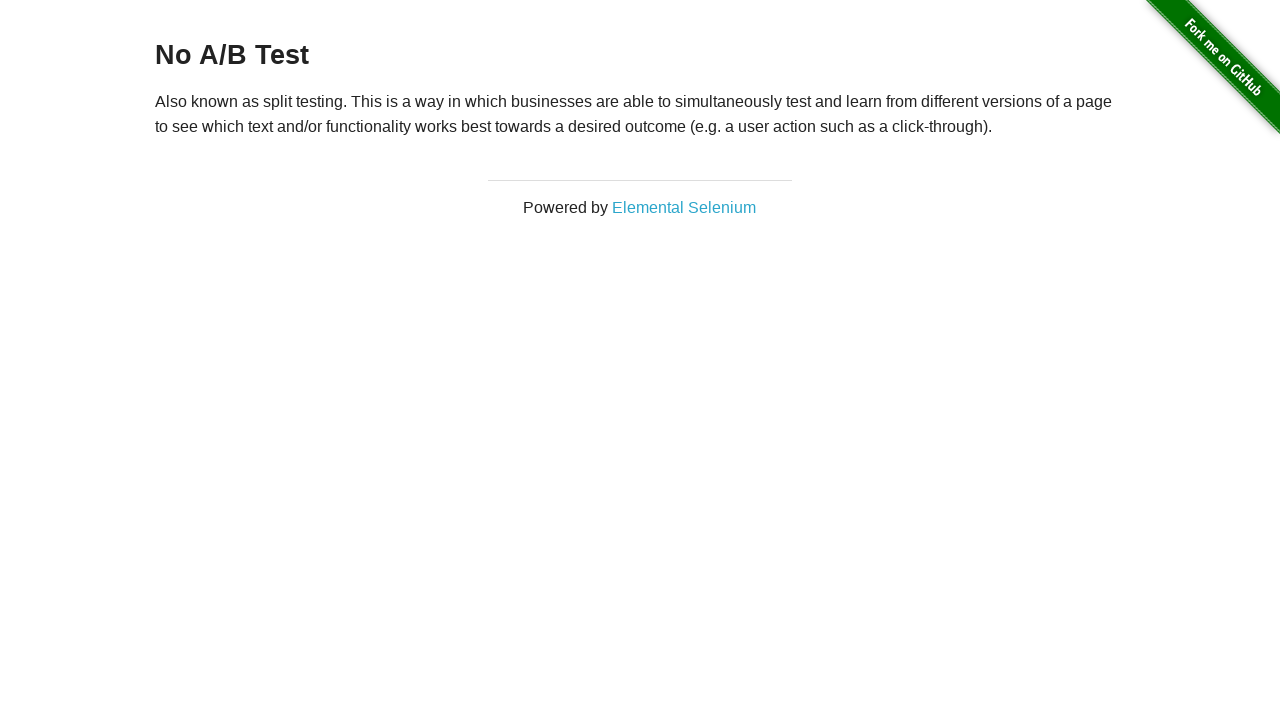